Tests JavaScript confirmation popup handling by clicking a button that triggers a JS confirm dialog and then dismissing it

Starting URL: https://the-internet.herokuapp.com/javascript_alerts

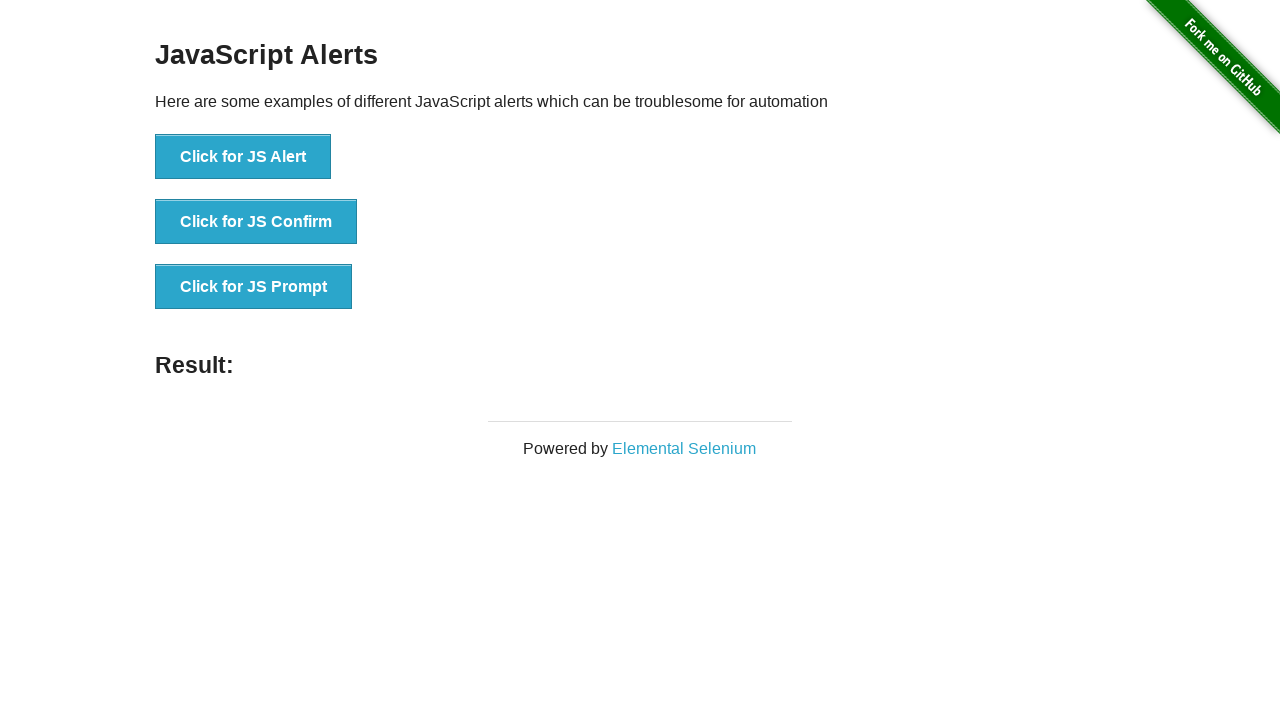

Set up dialog handler to dismiss confirmation popups
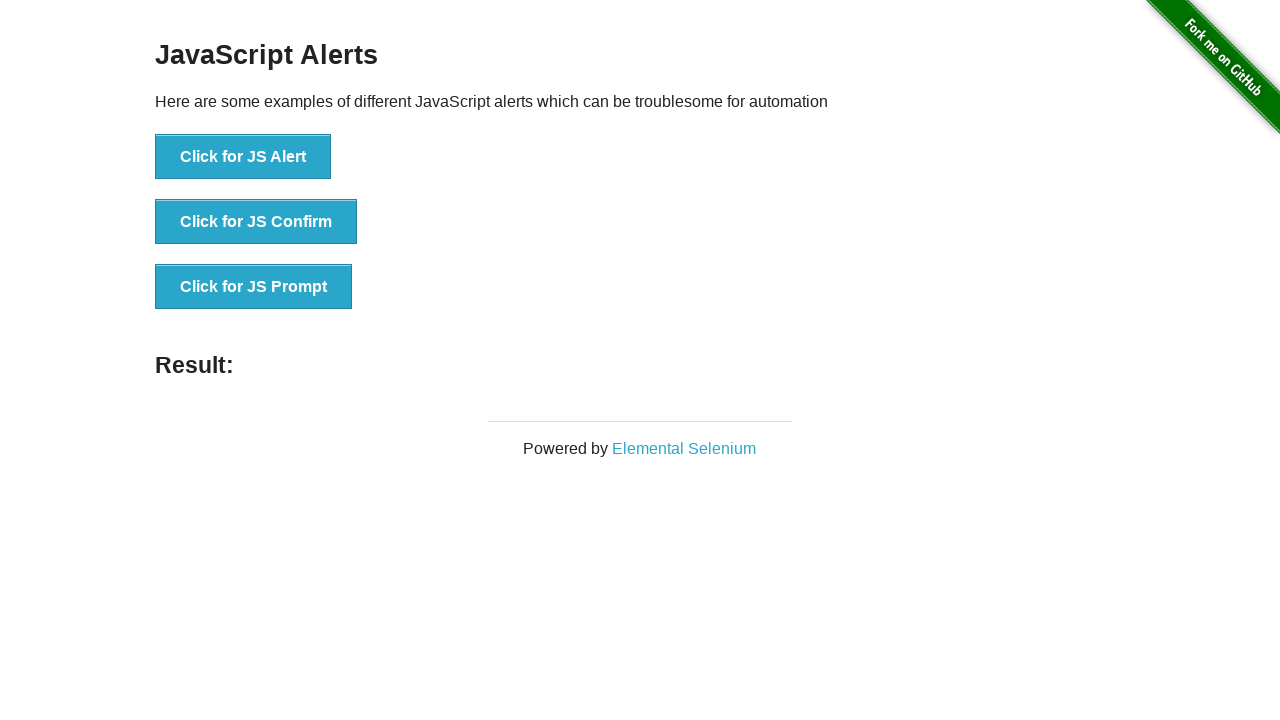

Clicked button to trigger JS Confirm popup at (256, 222) on xpath=//button[text()='Click for JS Confirm']
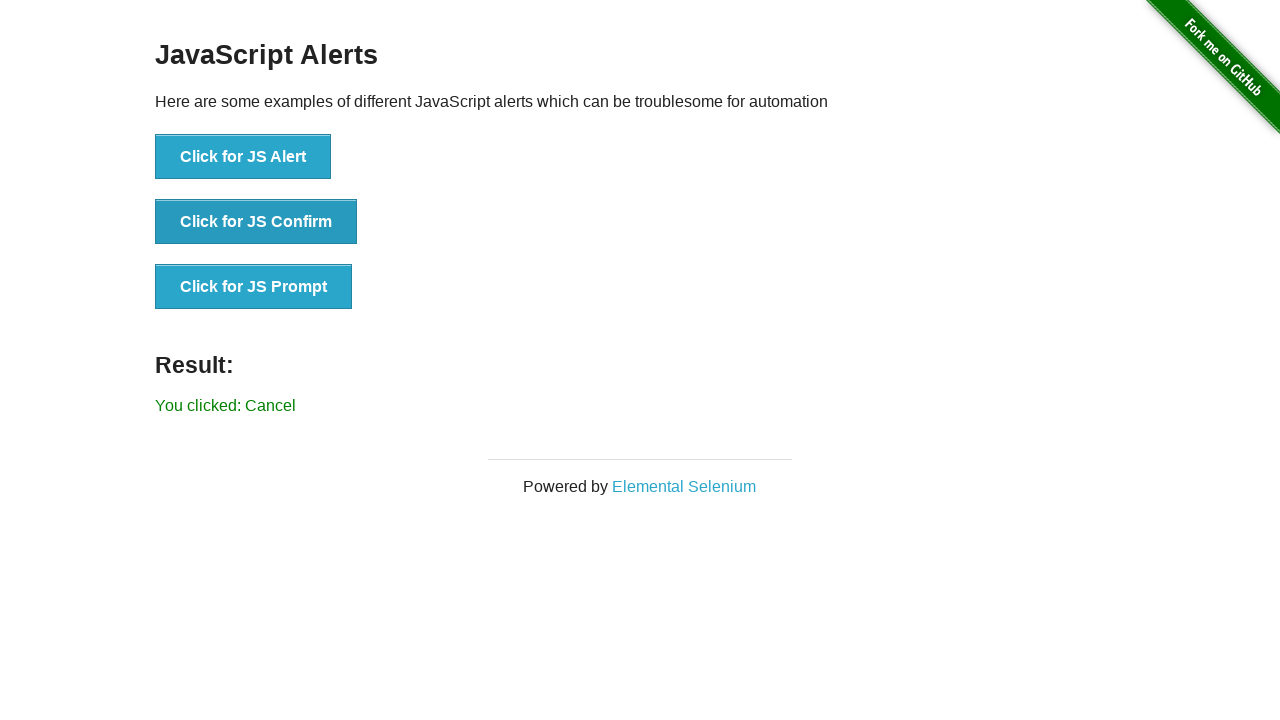

Waited for result text to confirm confirmation was dismissed
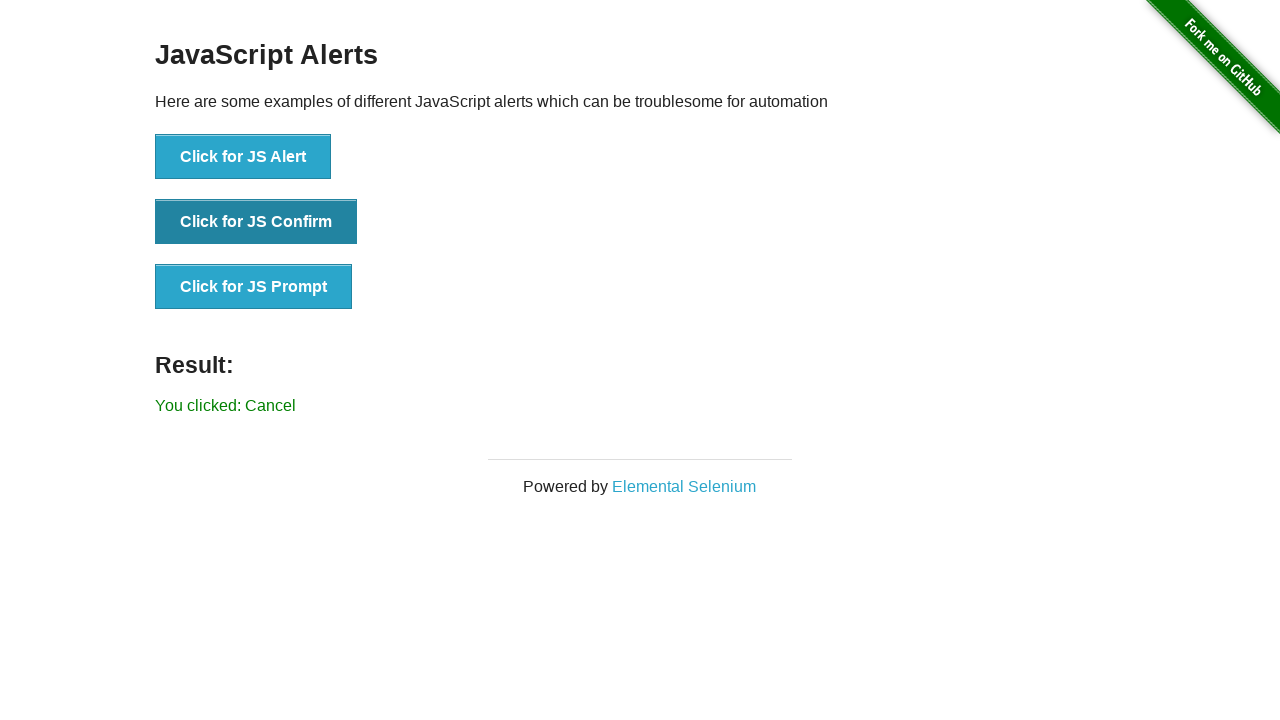

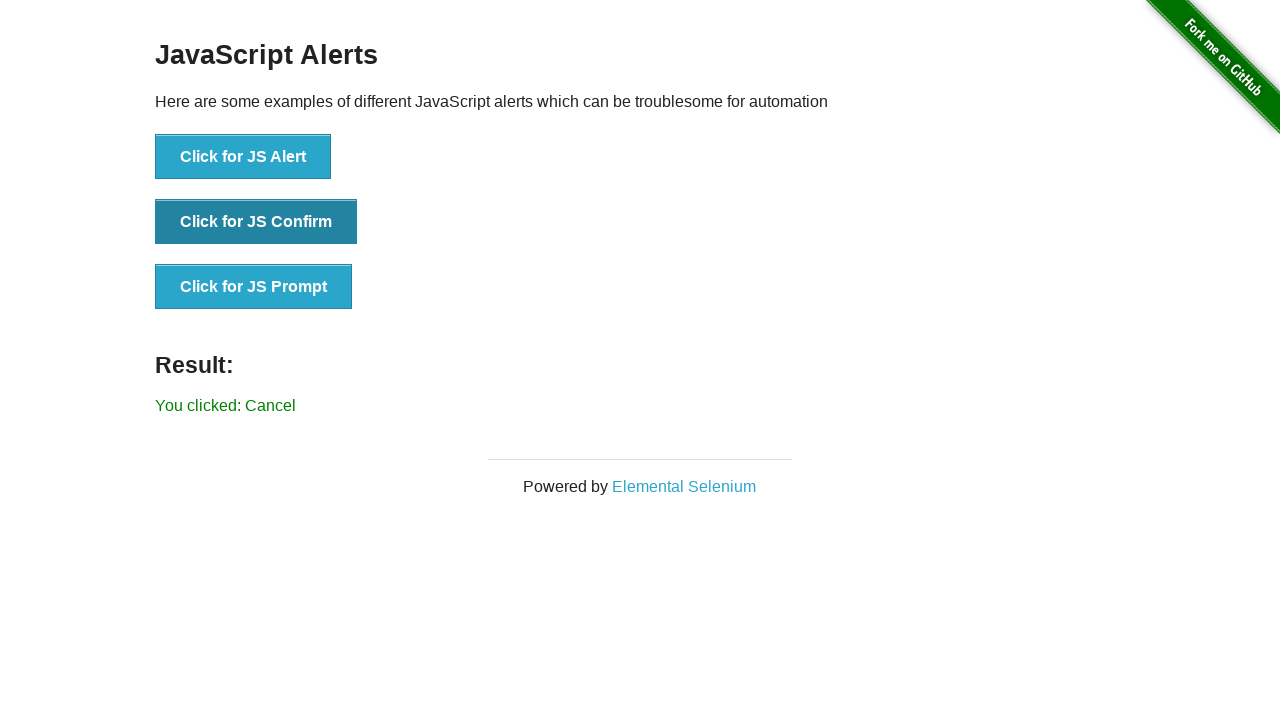